Tests Yahoo Japan search functionality by entering a search query into the search box and clicking the search button, then waiting for results to load.

Starting URL: https://www.yahoo.co.jp/

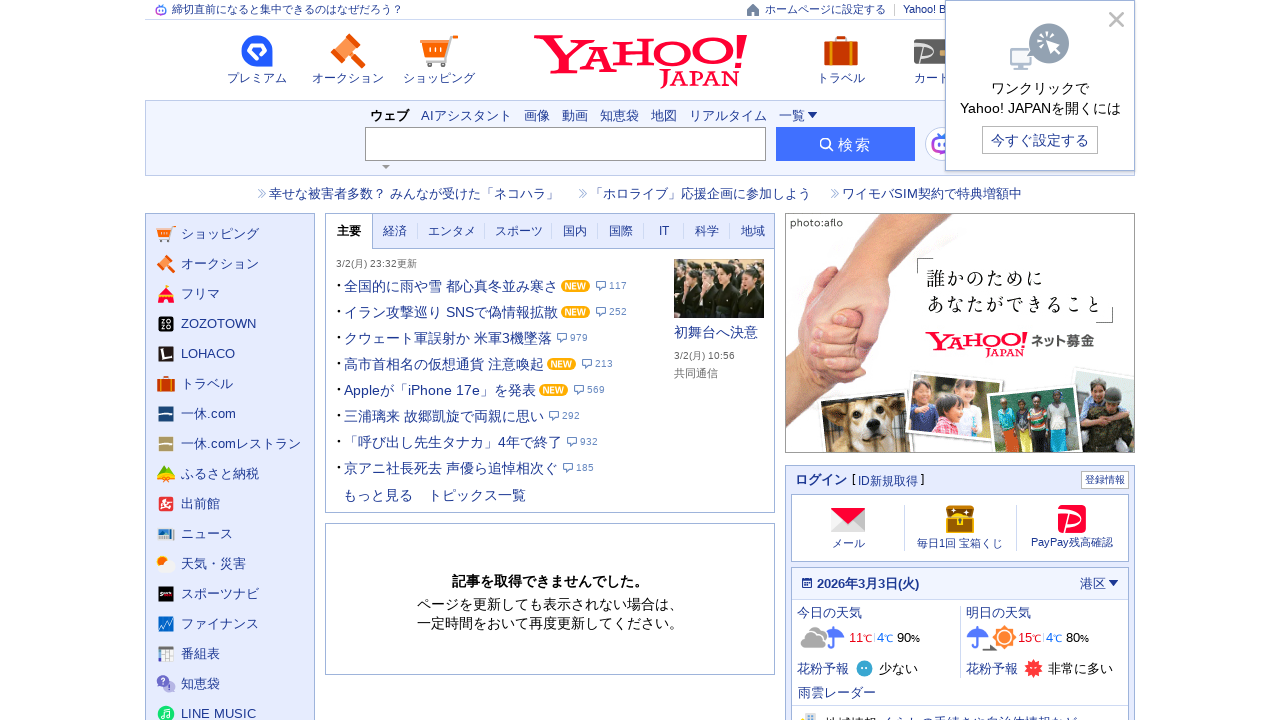

Clicked on the search box at (566, 144) on internal:role=searchbox[name="検索したいキーワードを入力してください"i]
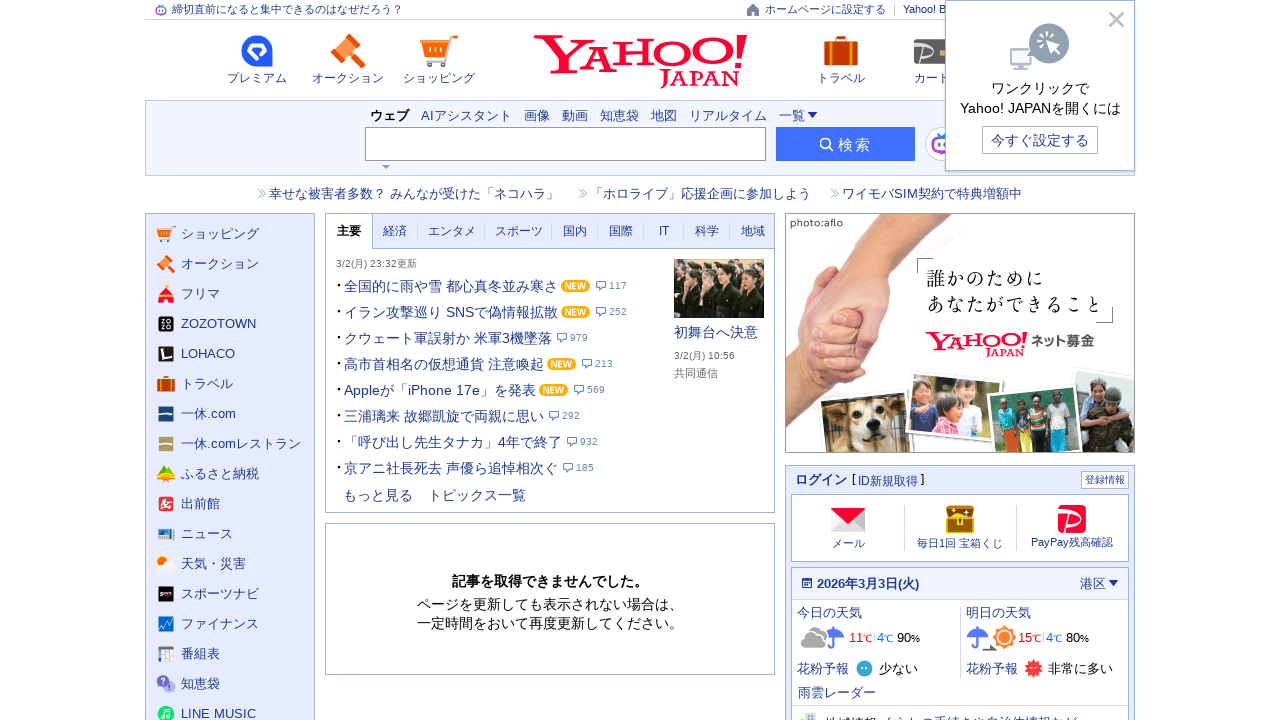

Filled search box with '東京観光スポット' on internal:role=searchbox[name="検索したいキーワードを入力してください"i]
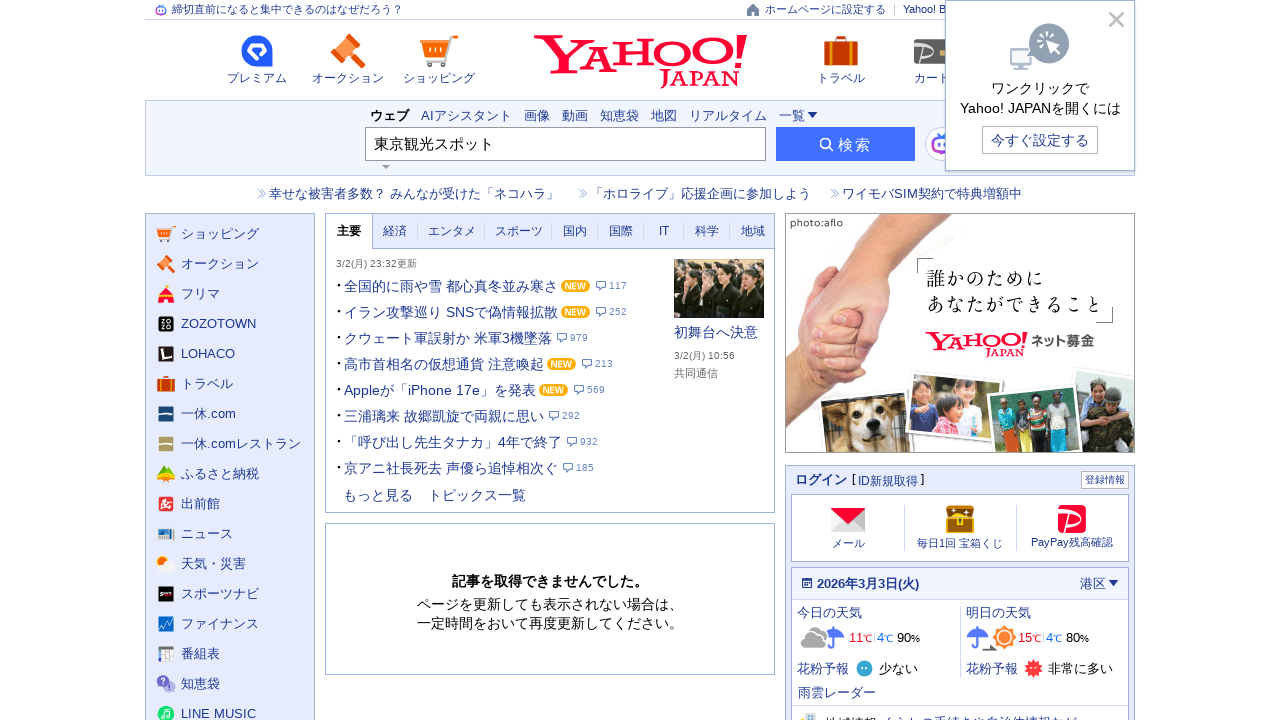

Clicked the search button at (846, 144) on internal:role=button[name="検索"i]
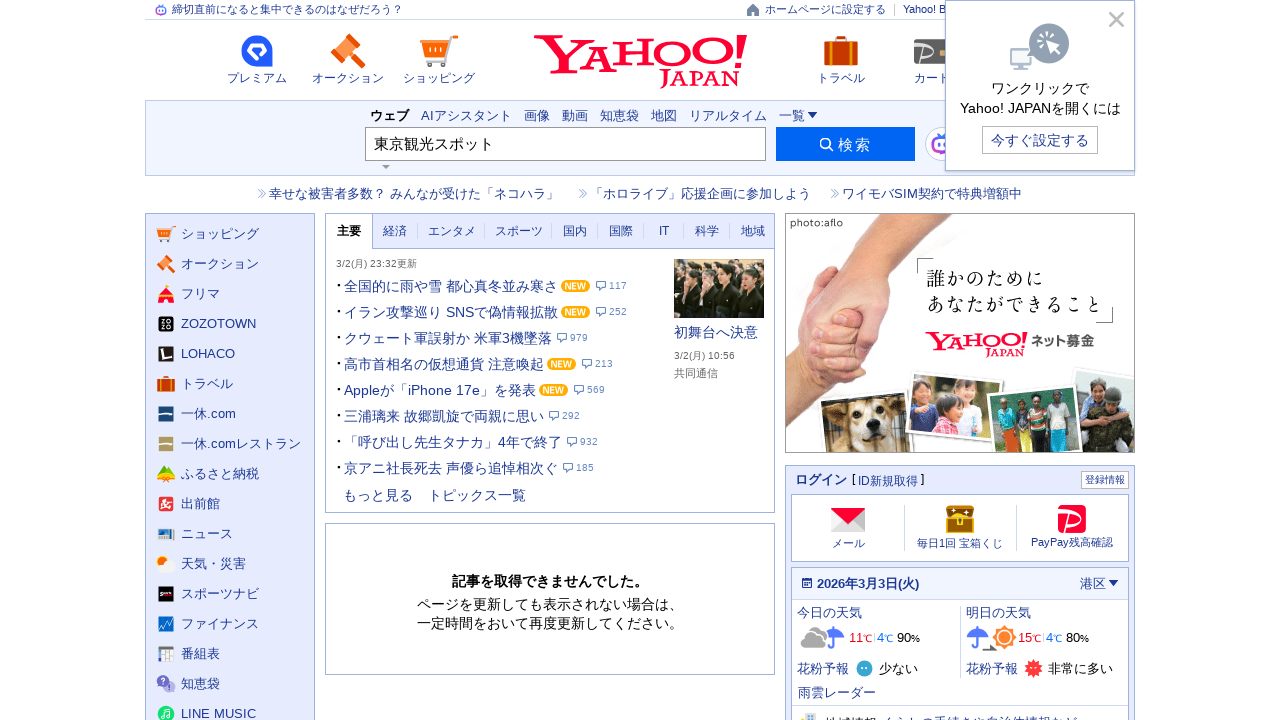

Waited for search results to load
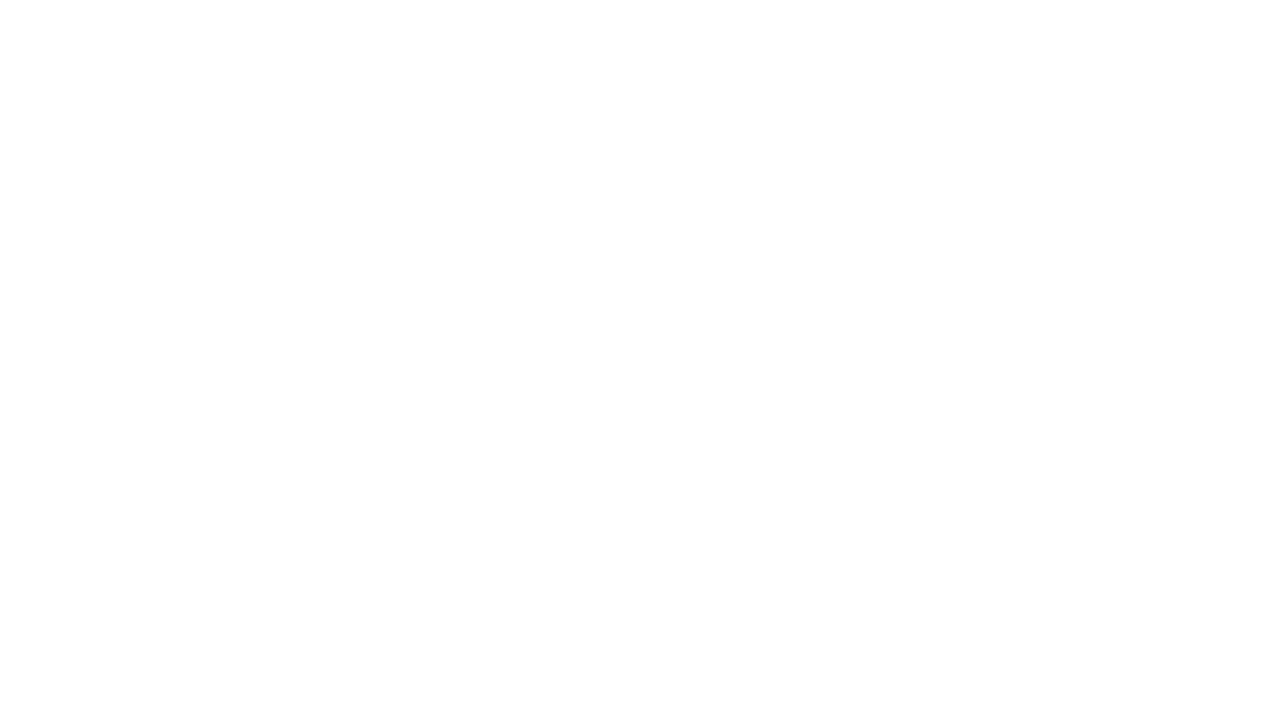

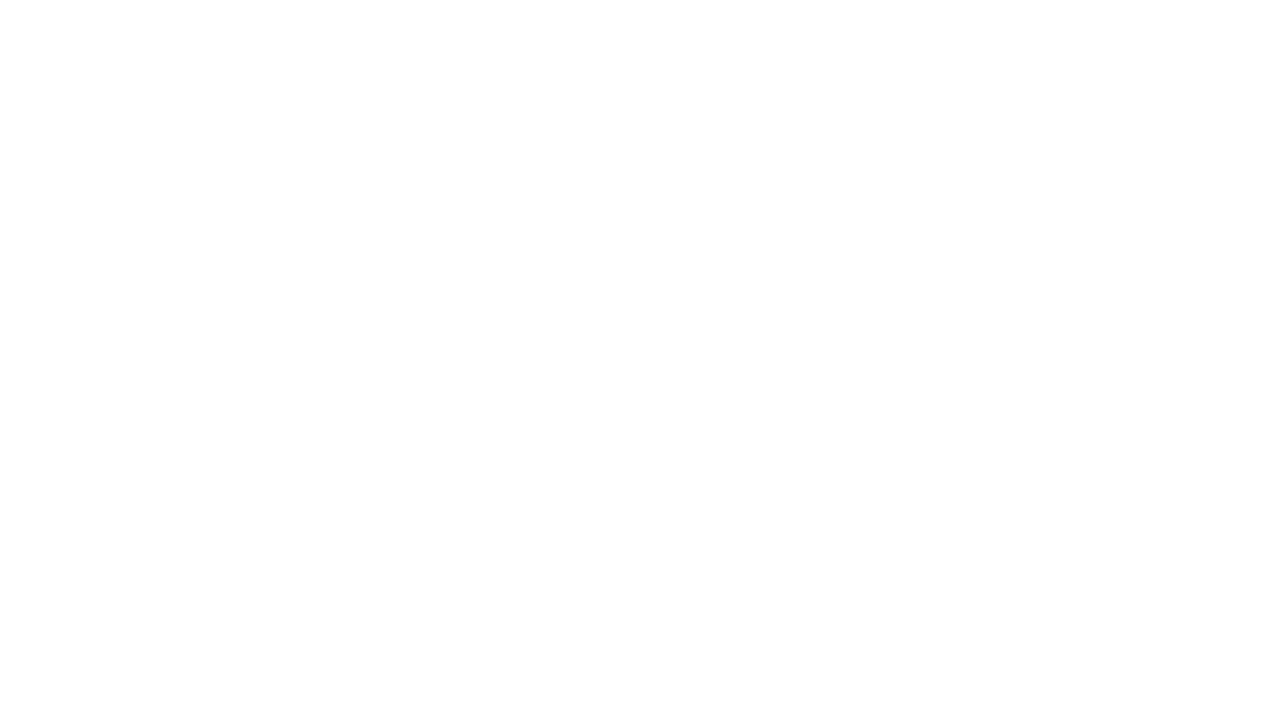